Navigates to a Selenium practice e-commerce page and maximizes the browser window

Starting URL: https://rahulshettyacademy.com/seleniumPractise/#/

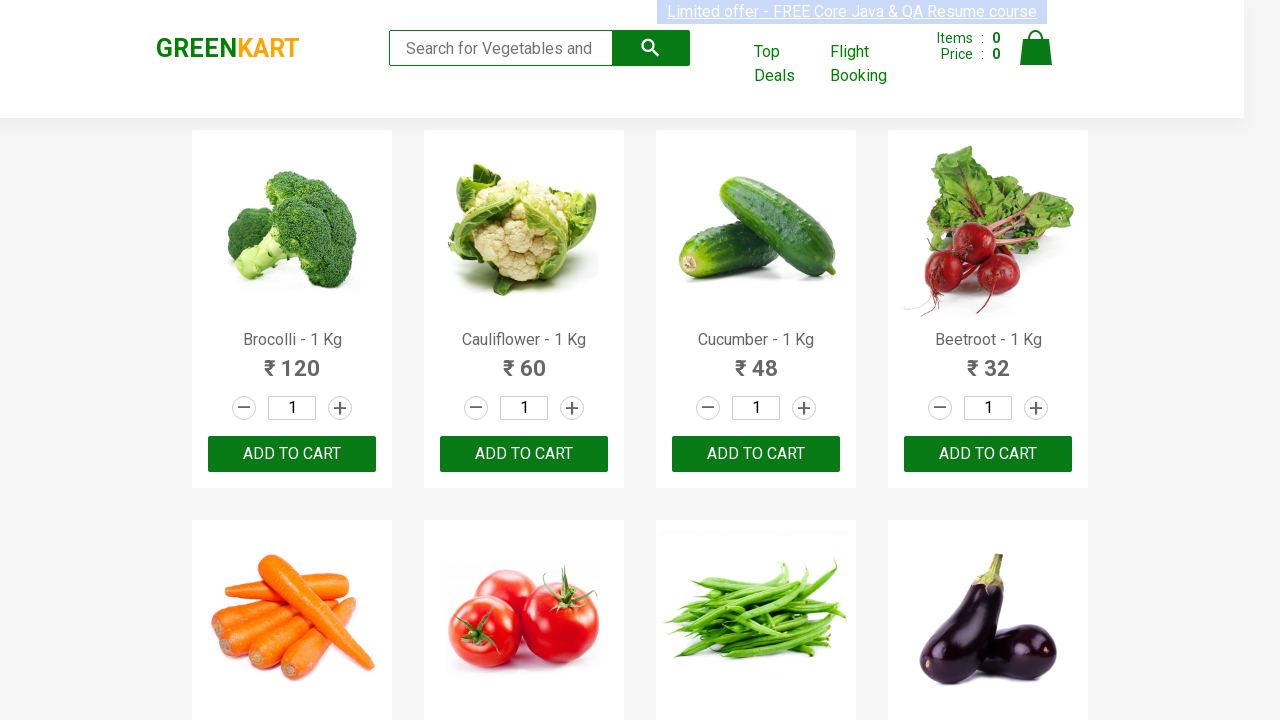

Waited for DOM content to load on Selenium practice e-commerce page
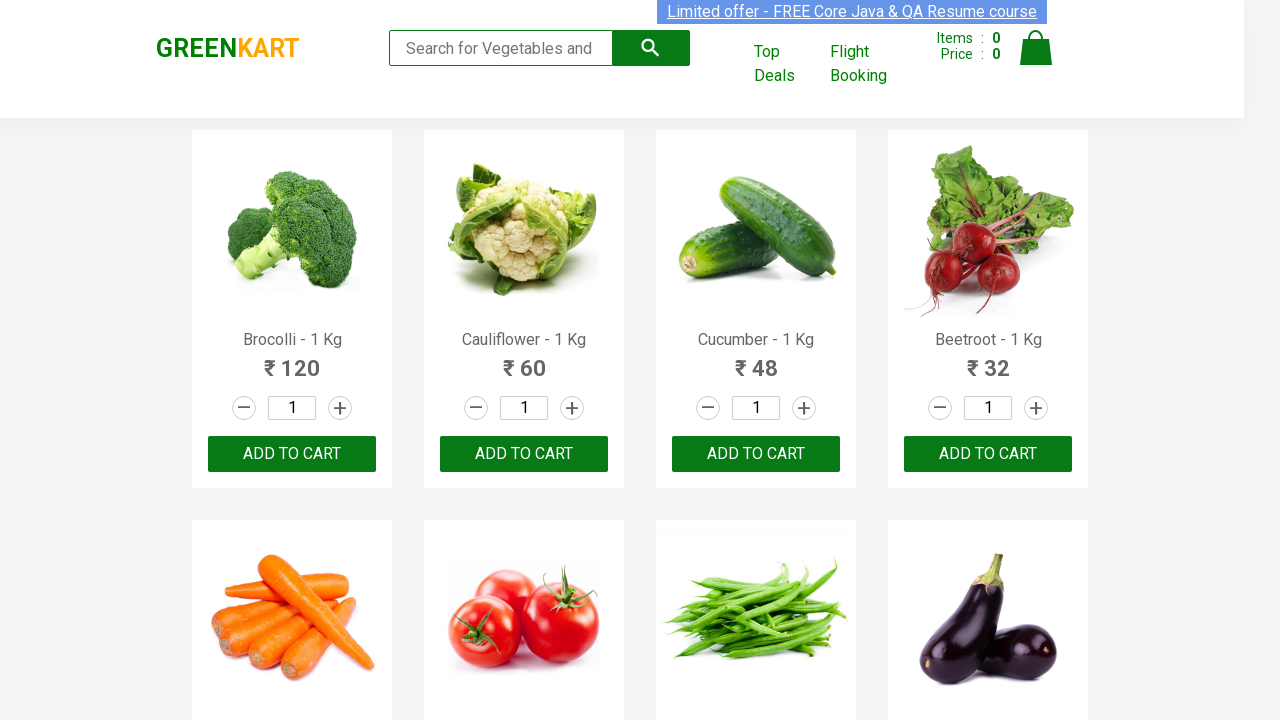

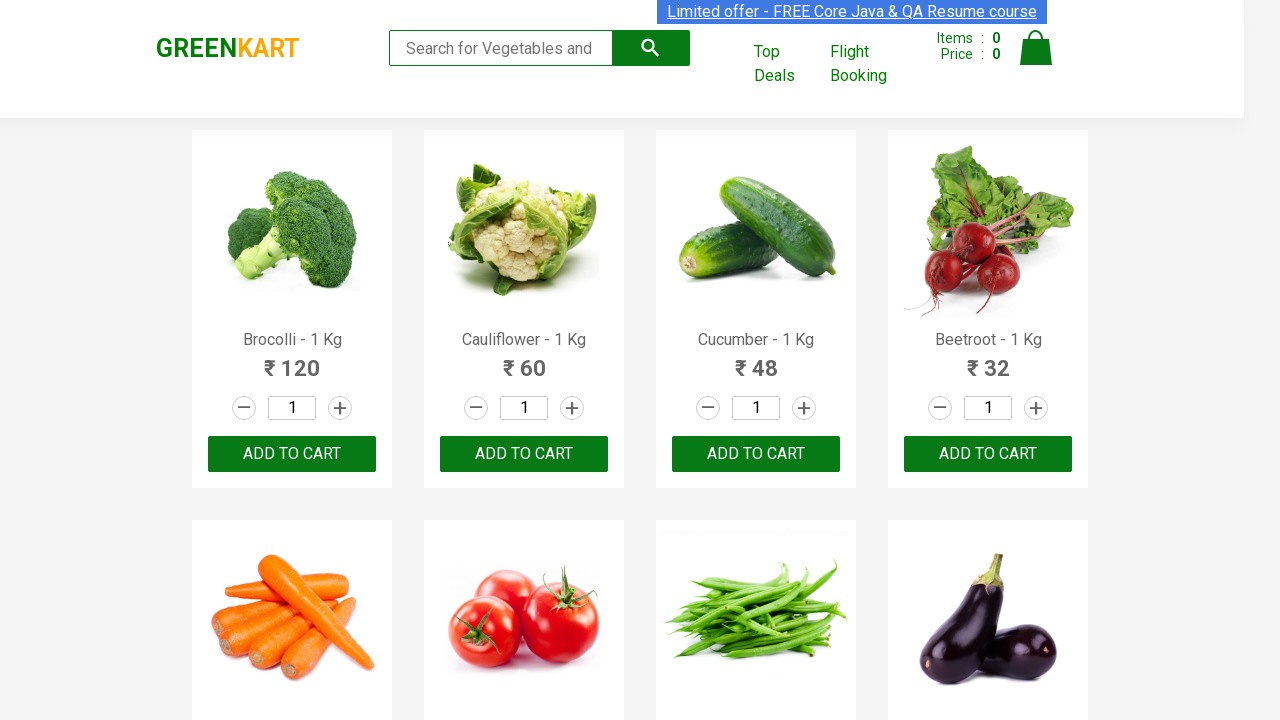